Tests drag and drop functionality by dragging an element to a drop target, then performs a mouse hover action on a button element on a test automation practice page.

Starting URL: https://testautomationpractice.blogspot.com/

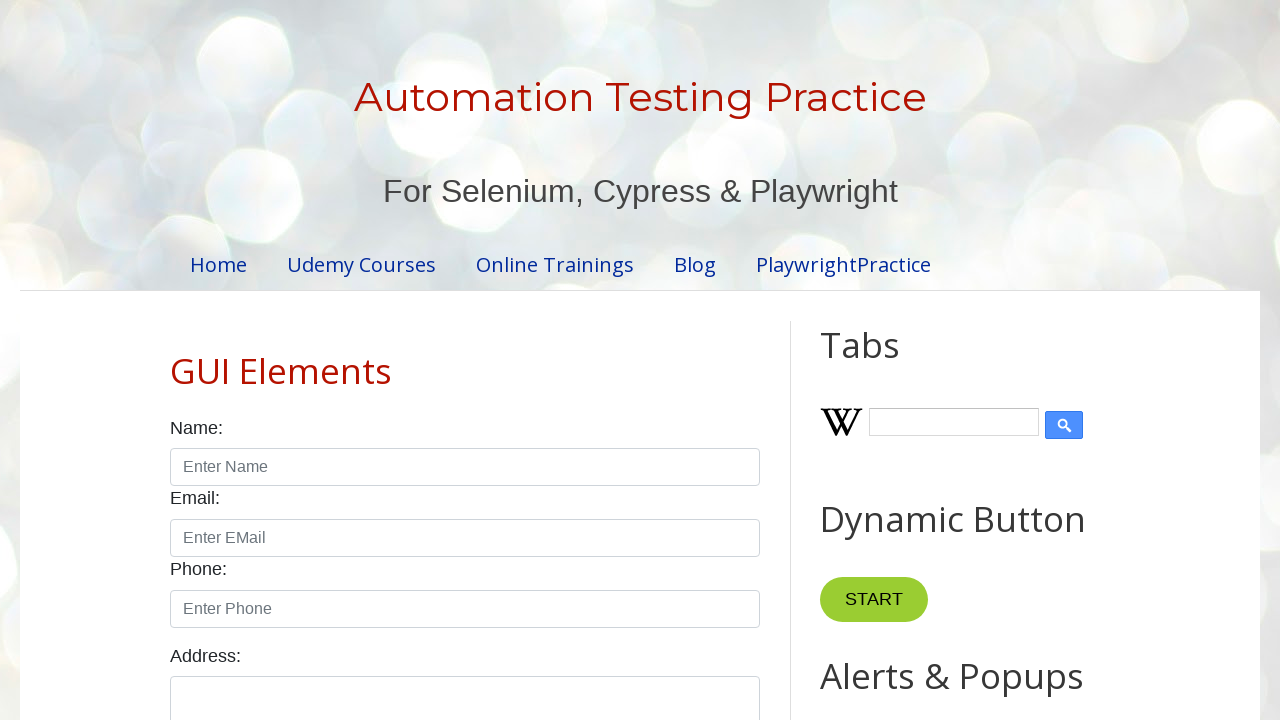

Dragged element with id 'draggable' to drop target with id 'droppable' at (1015, 386)
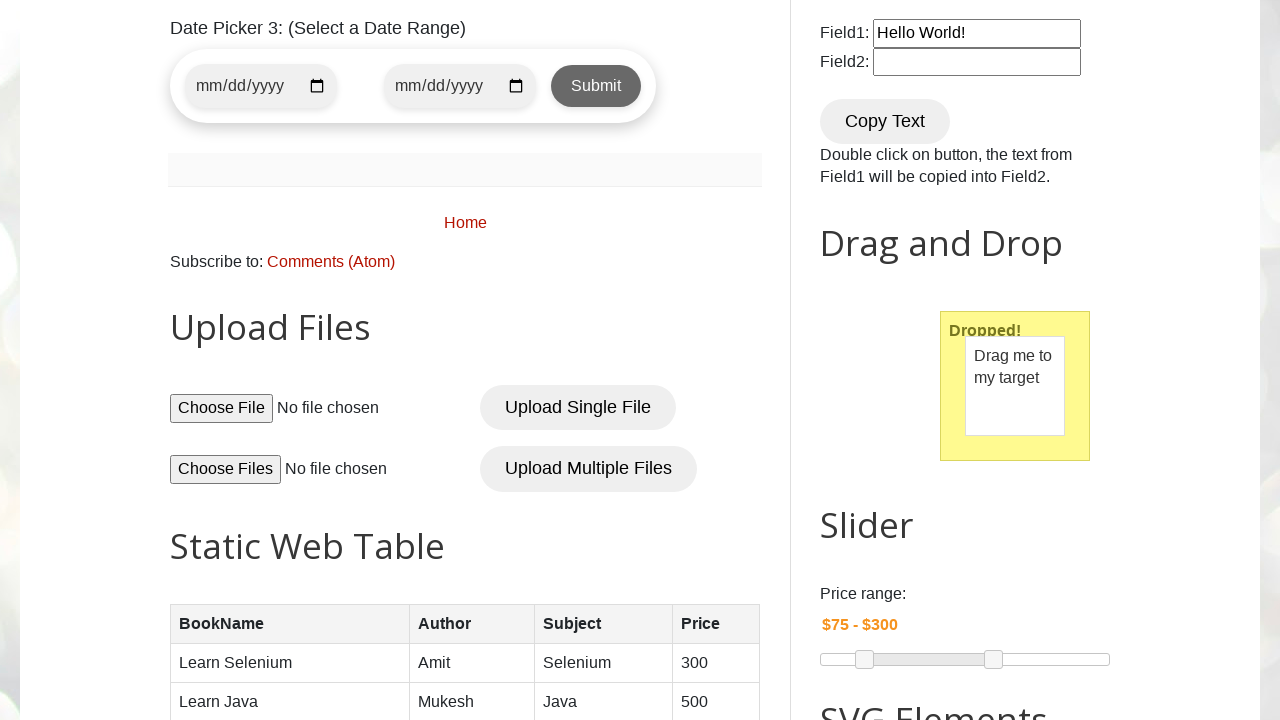

Hovered over button element with class 'btn' in post body at (596, 86) on xpath=//button[contains(@class, 'btn') or ancestor::div[contains(@id, 'post-body
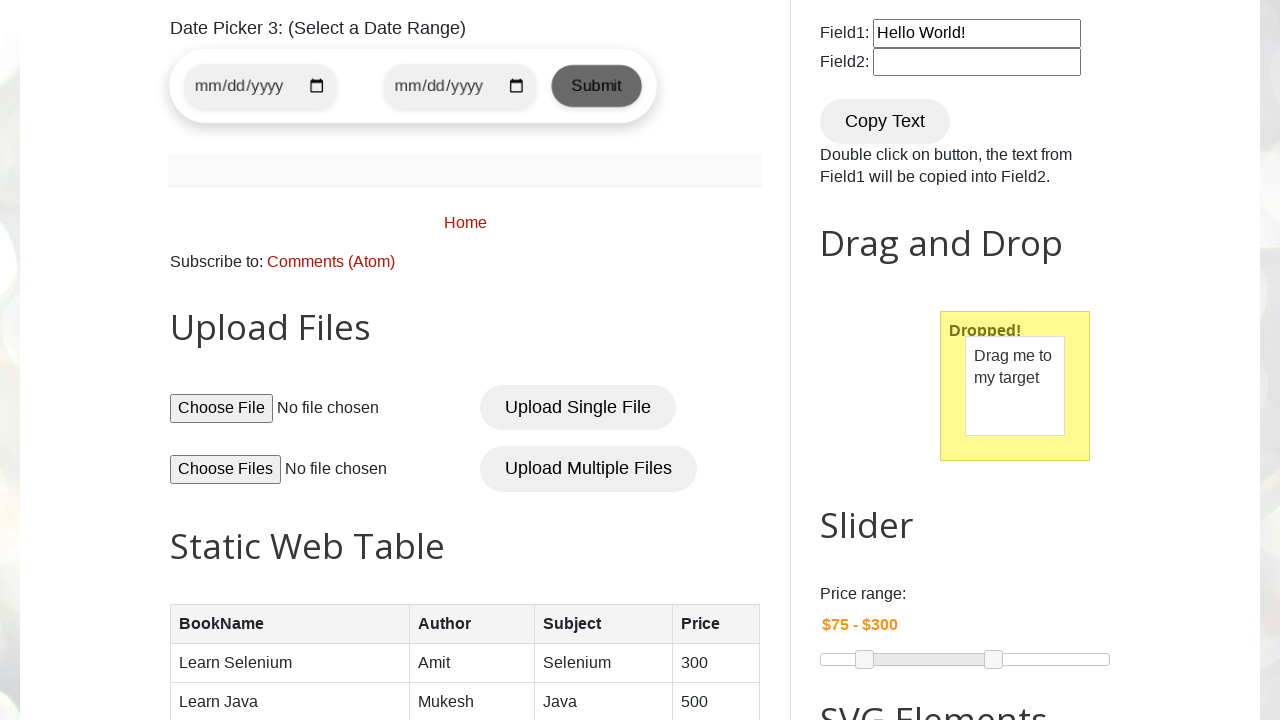

Waited 1000ms to observe hover effect
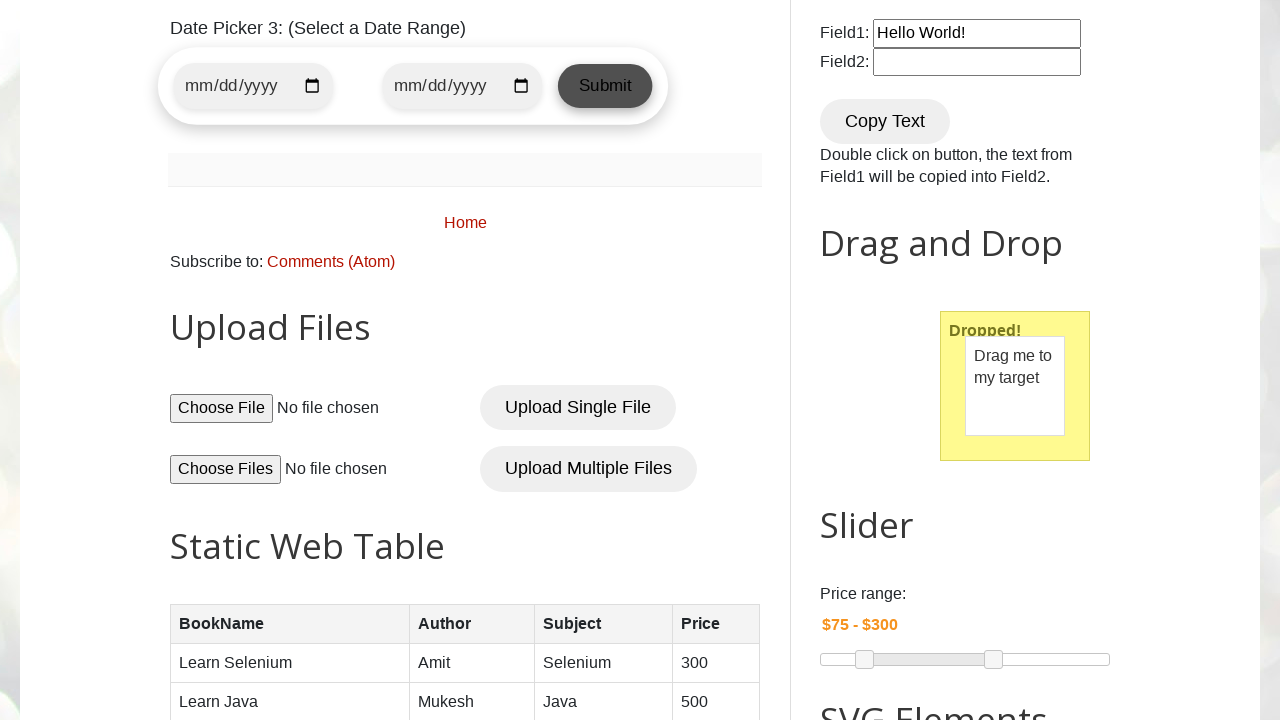

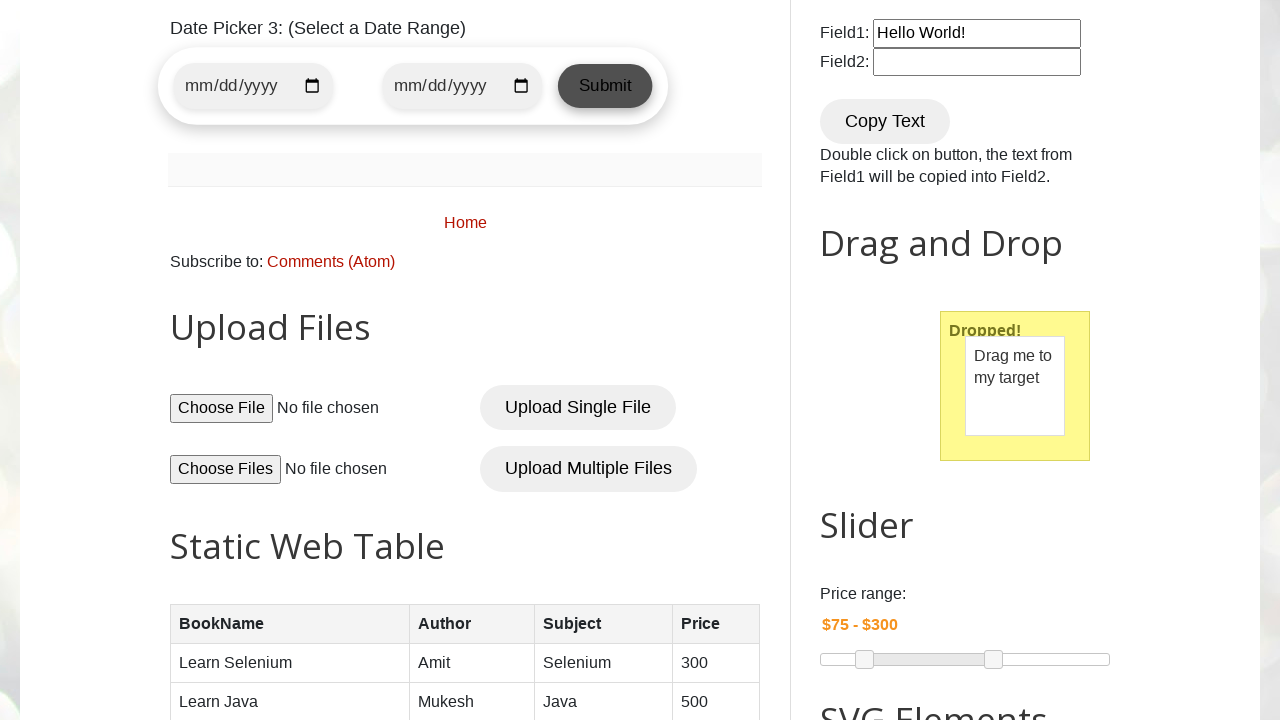